Tests page scrolling functionality by repeatedly pressing Page Down to load more content on a real estate pricing page

Starting URL: https://m.fang.com/fangjia/sz_list_pinggu/

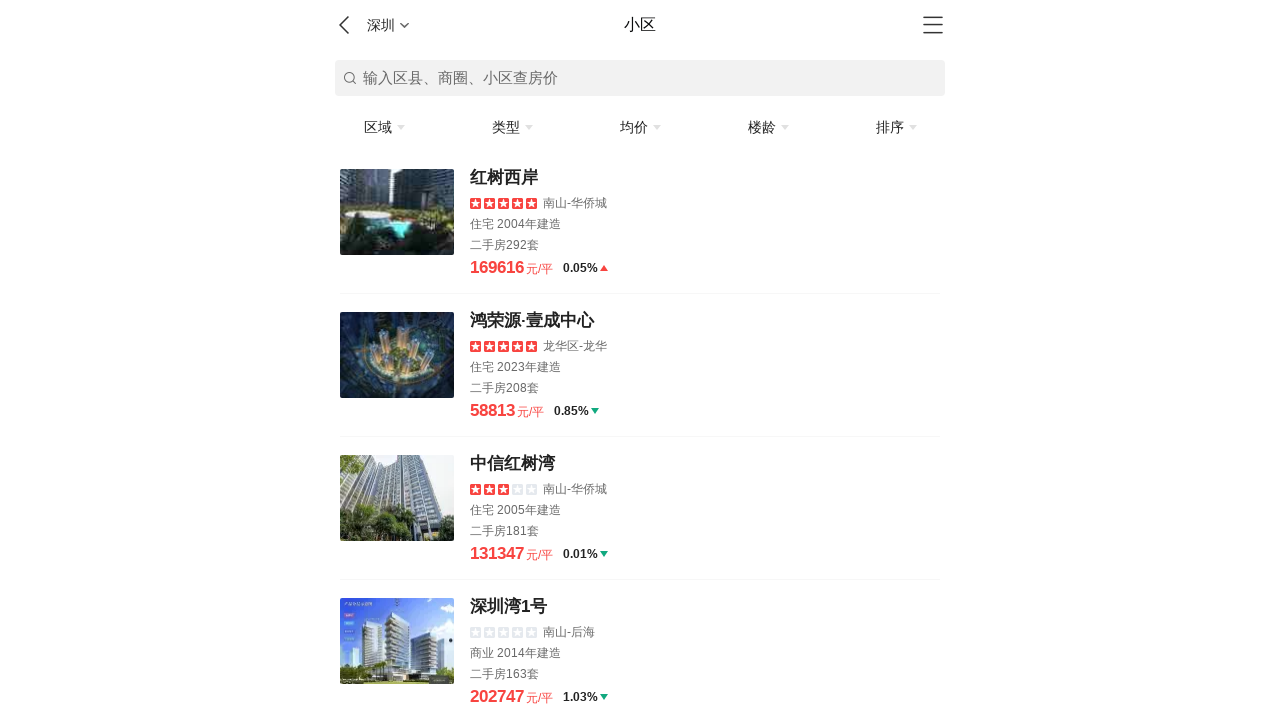

Page body with whitebg class loaded
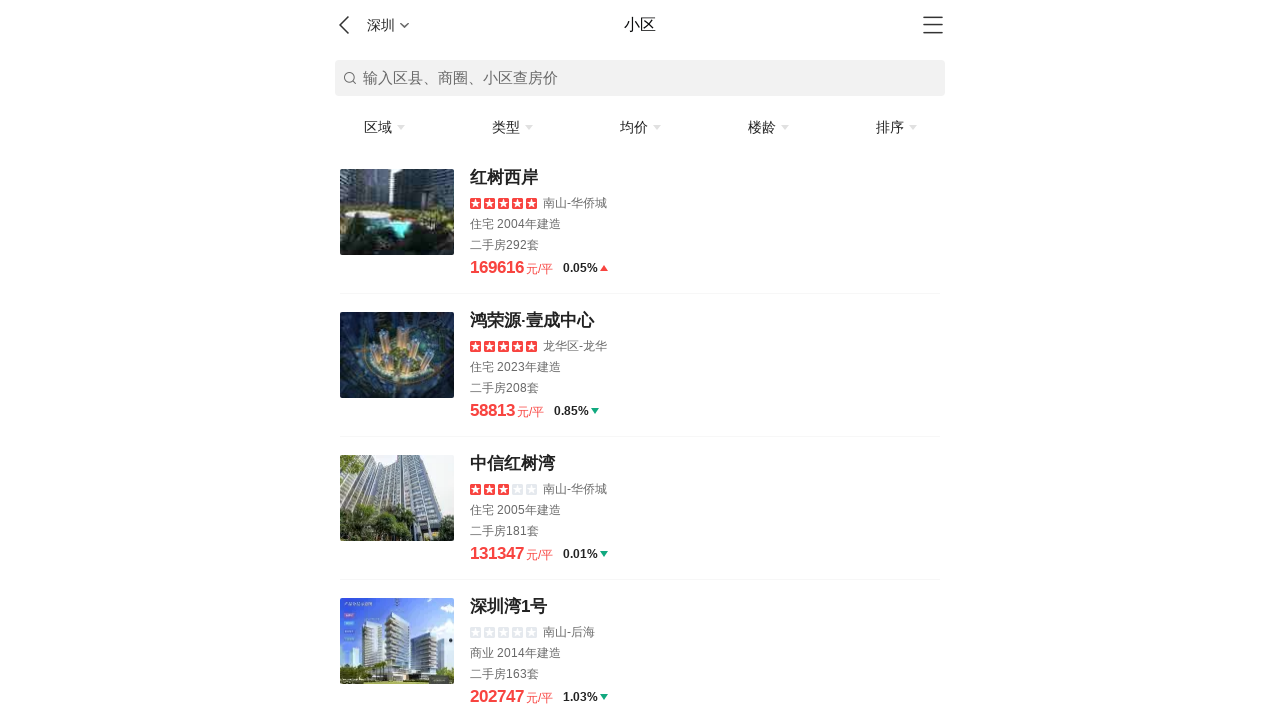

Pressed PageDown to scroll and load more real estate pricing content
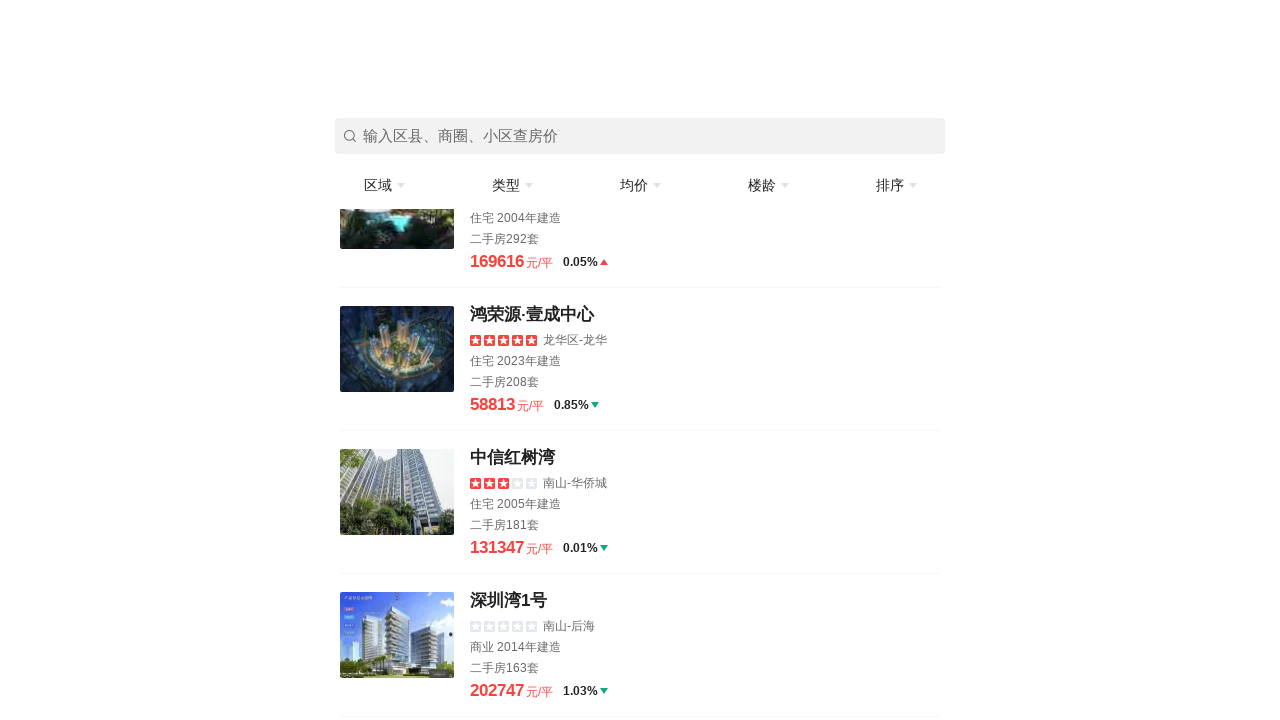

Waited 1 second for content to load
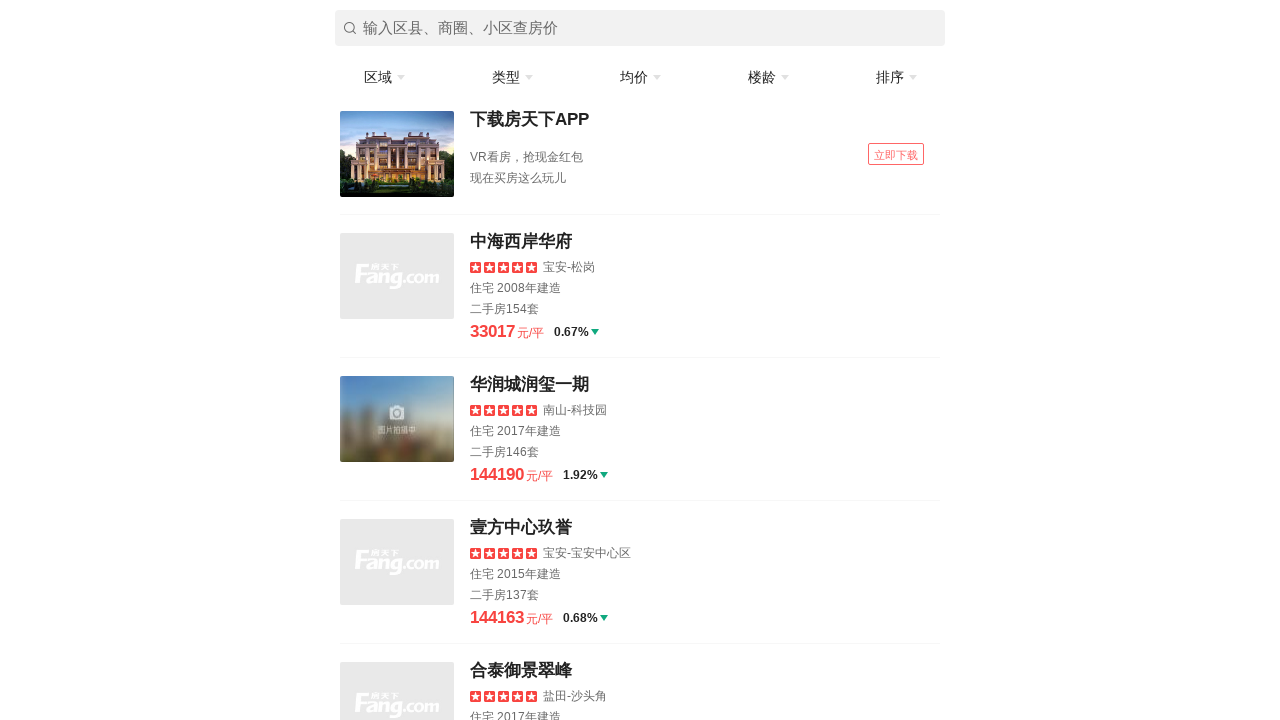

Pressed PageDown to scroll and load more real estate pricing content
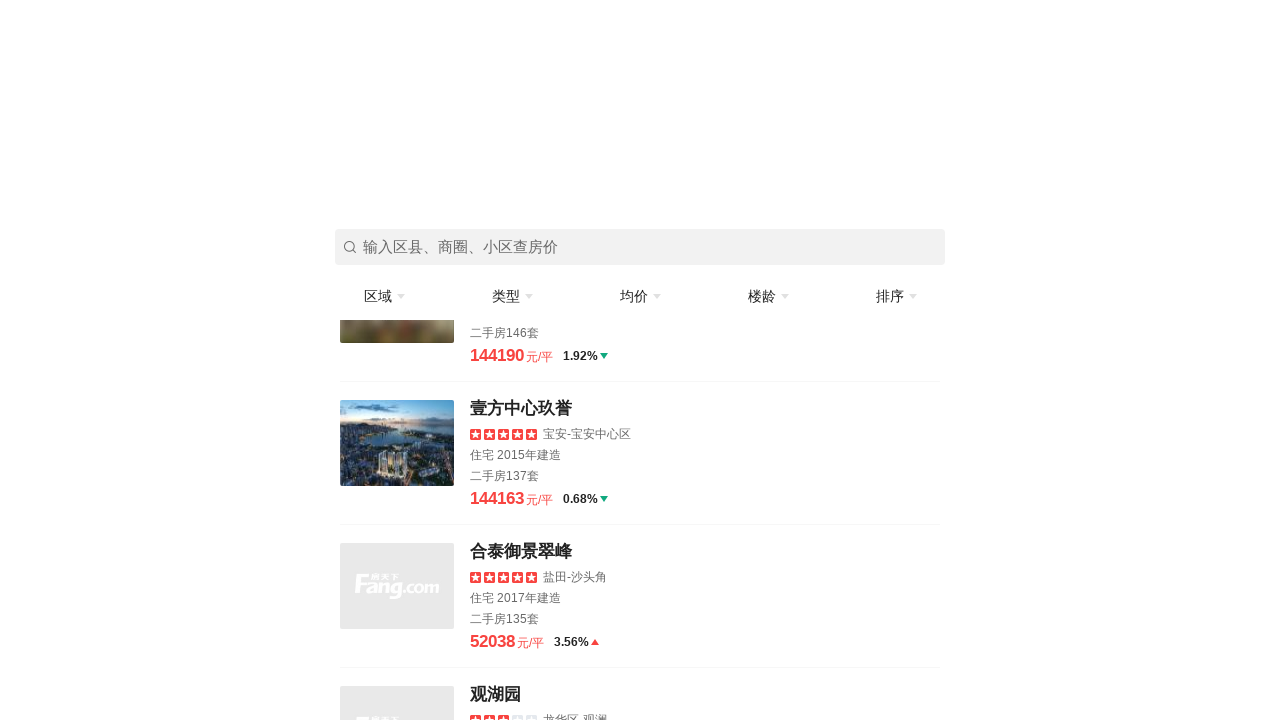

Waited 1 second for content to load
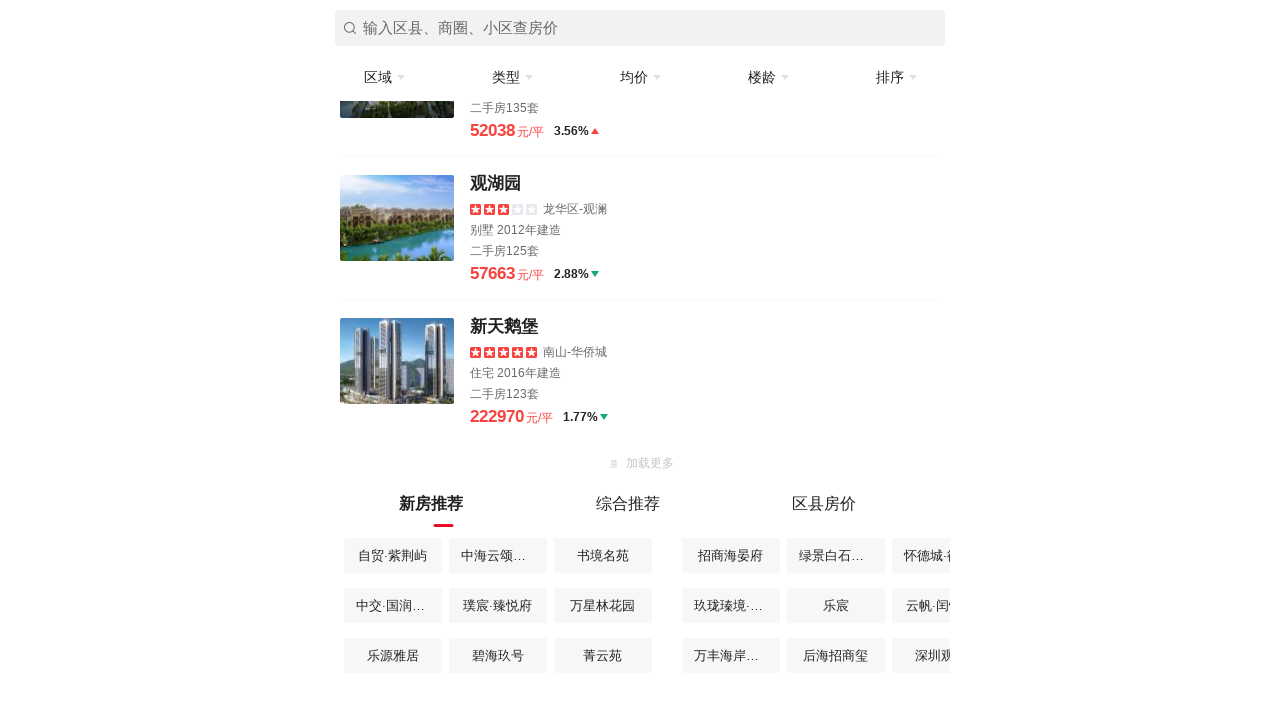

Pressed PageDown to scroll and load more real estate pricing content
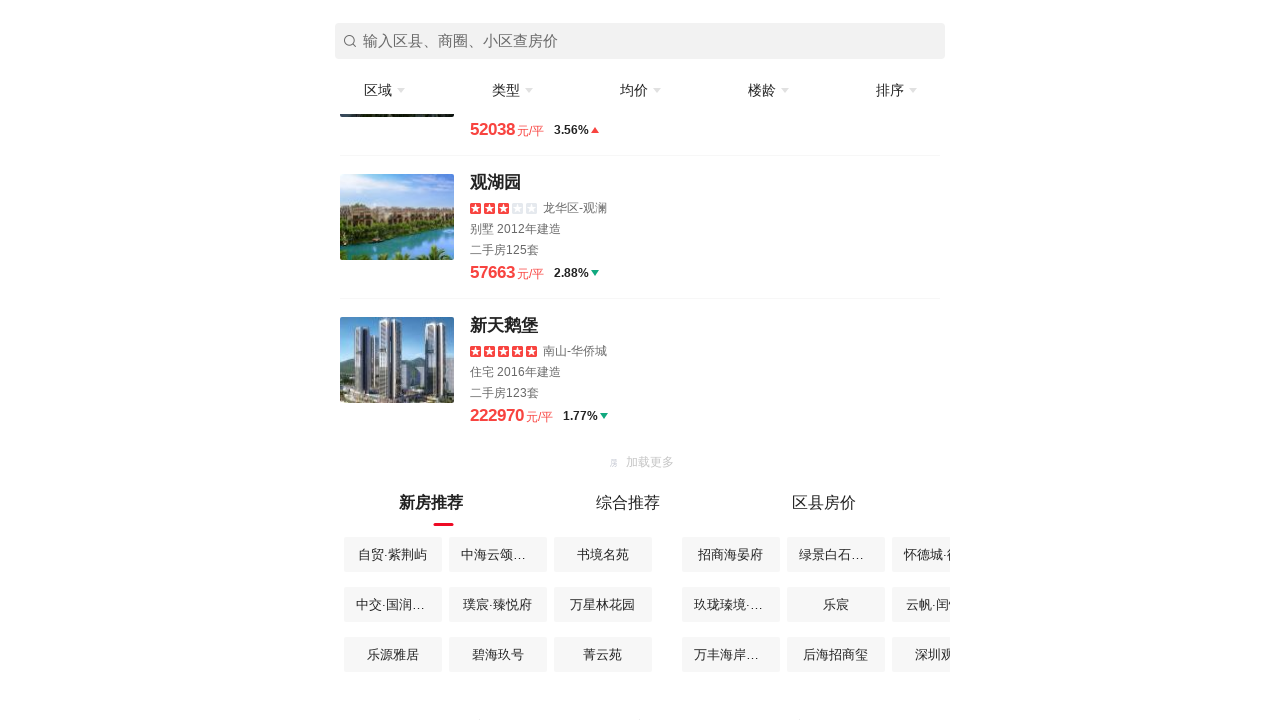

Waited 1 second for content to load
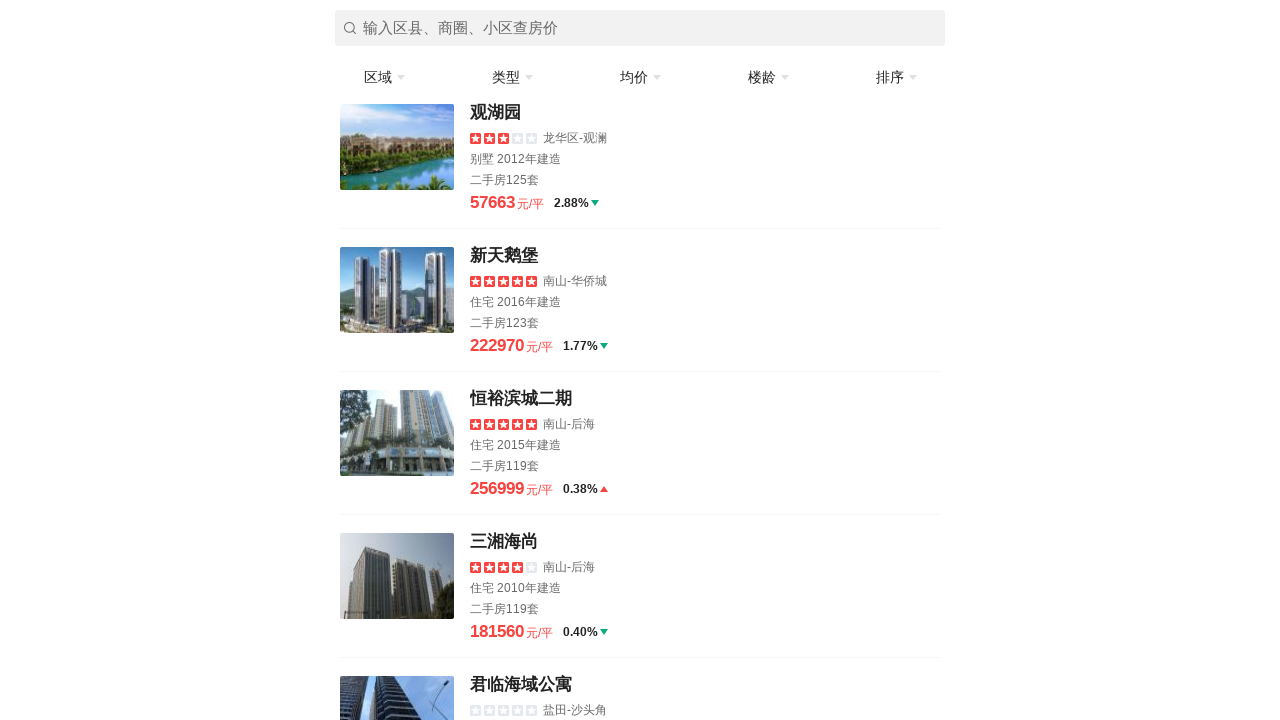

Pressed PageDown to scroll and load more real estate pricing content
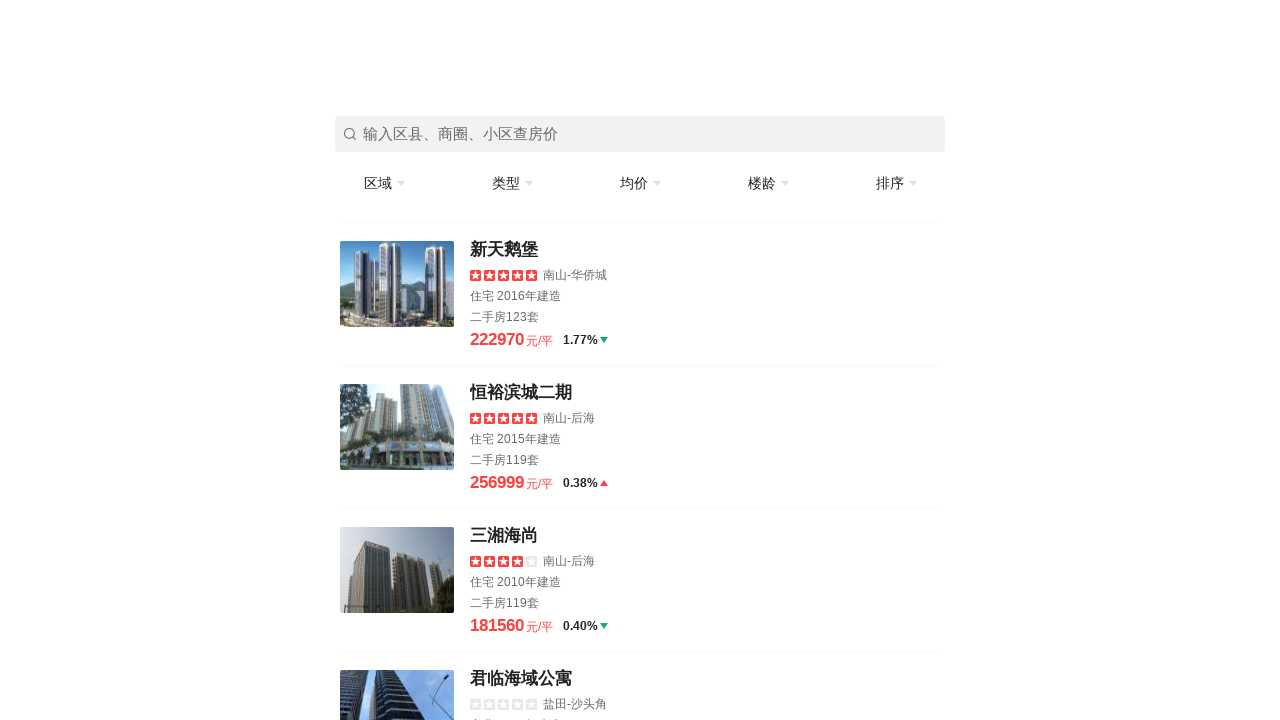

Waited 1 second for content to load
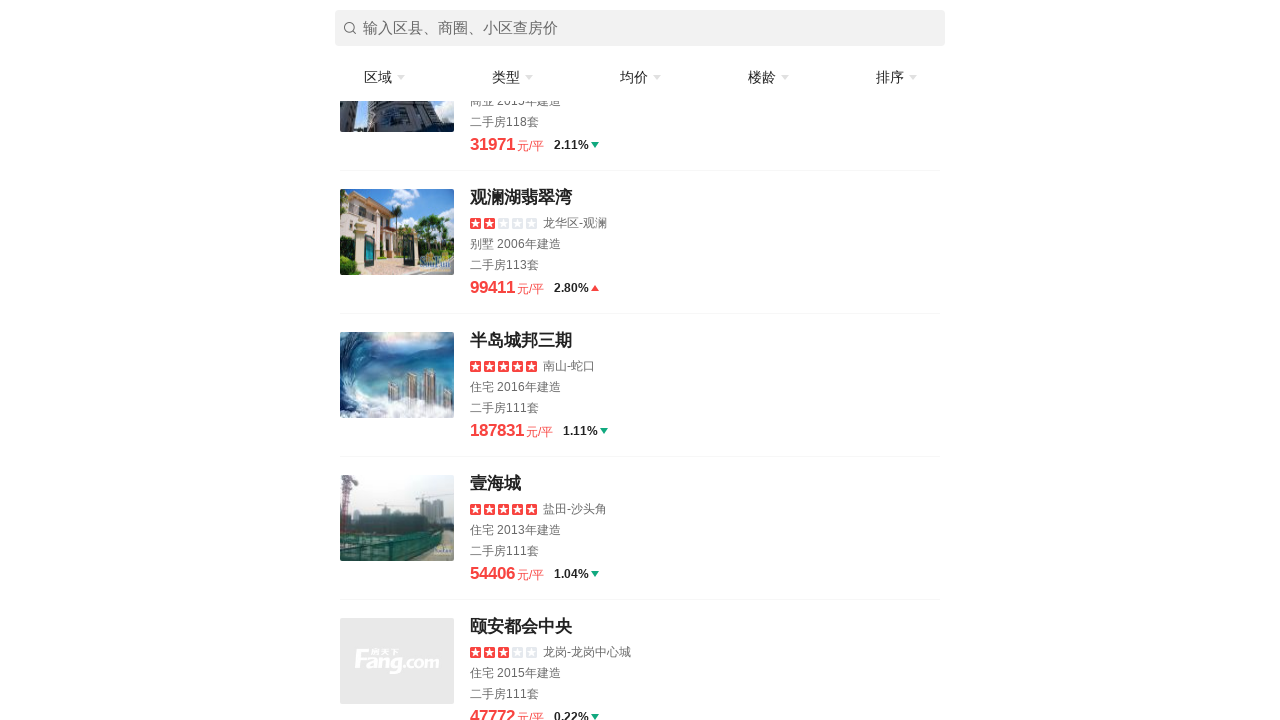

Pressed PageDown to scroll and load more real estate pricing content
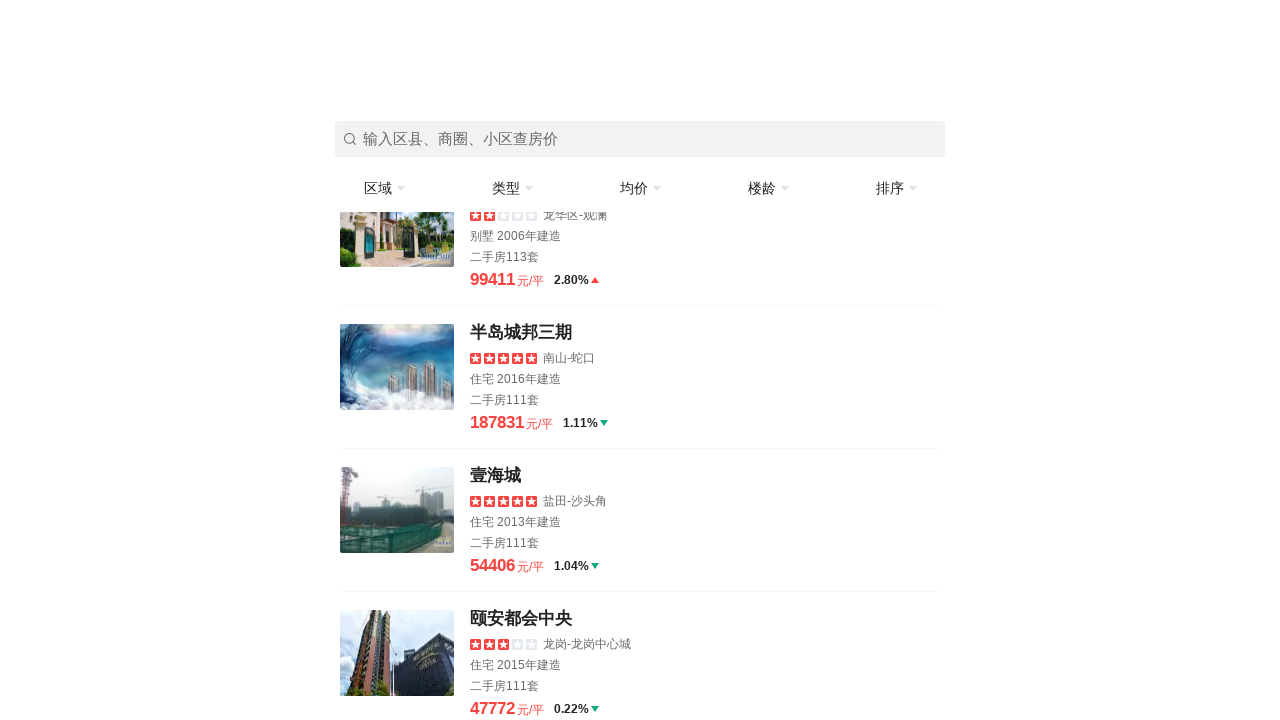

Waited 1 second for content to load
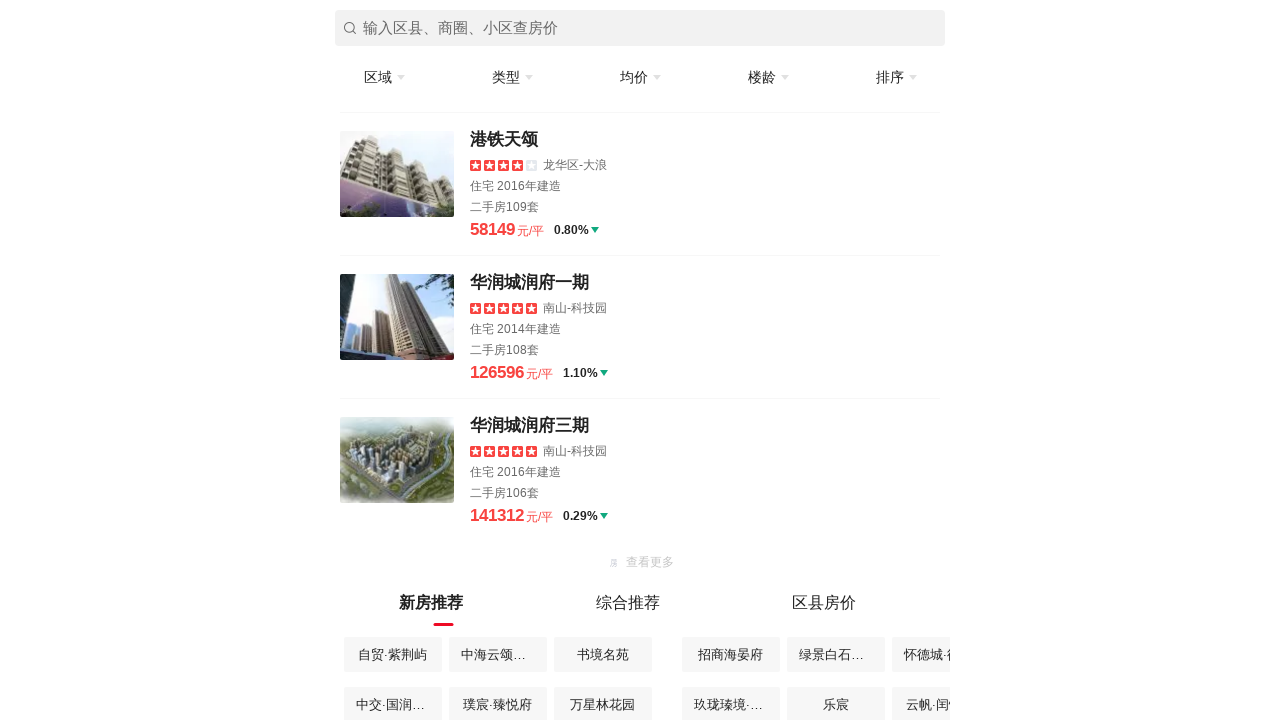

Pressed PageDown to scroll and load more real estate pricing content
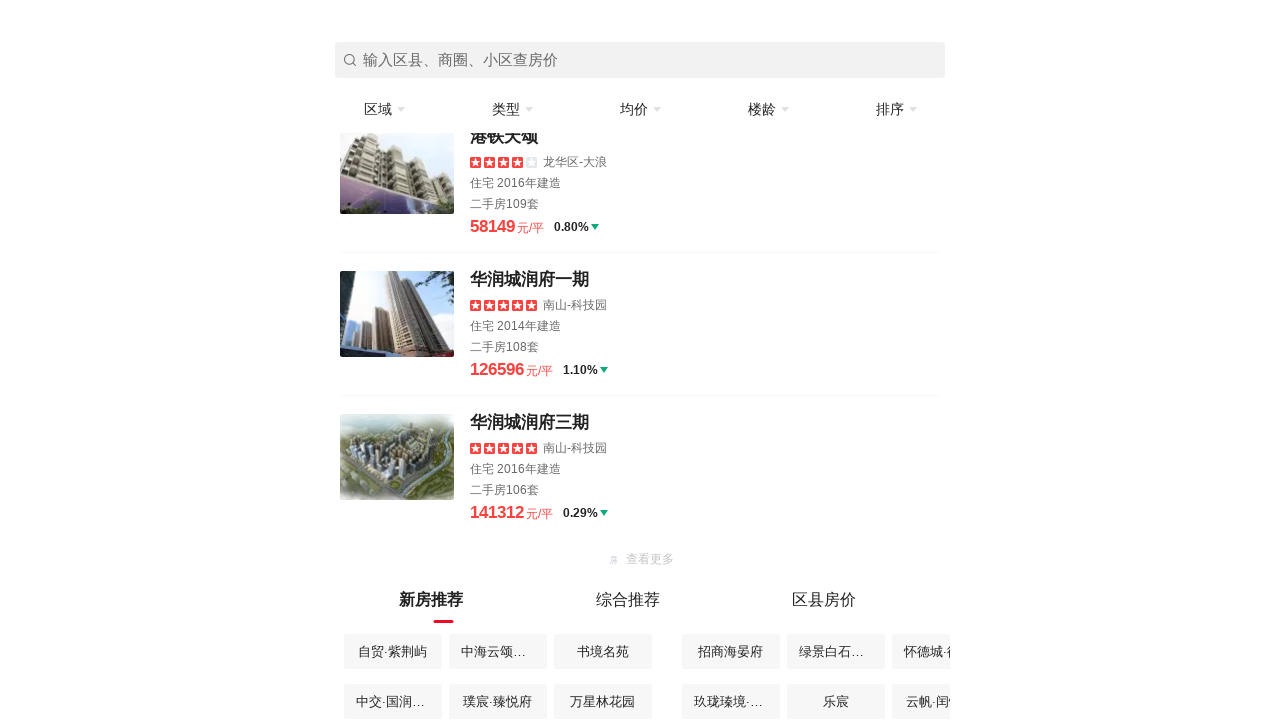

Waited 1 second for content to load
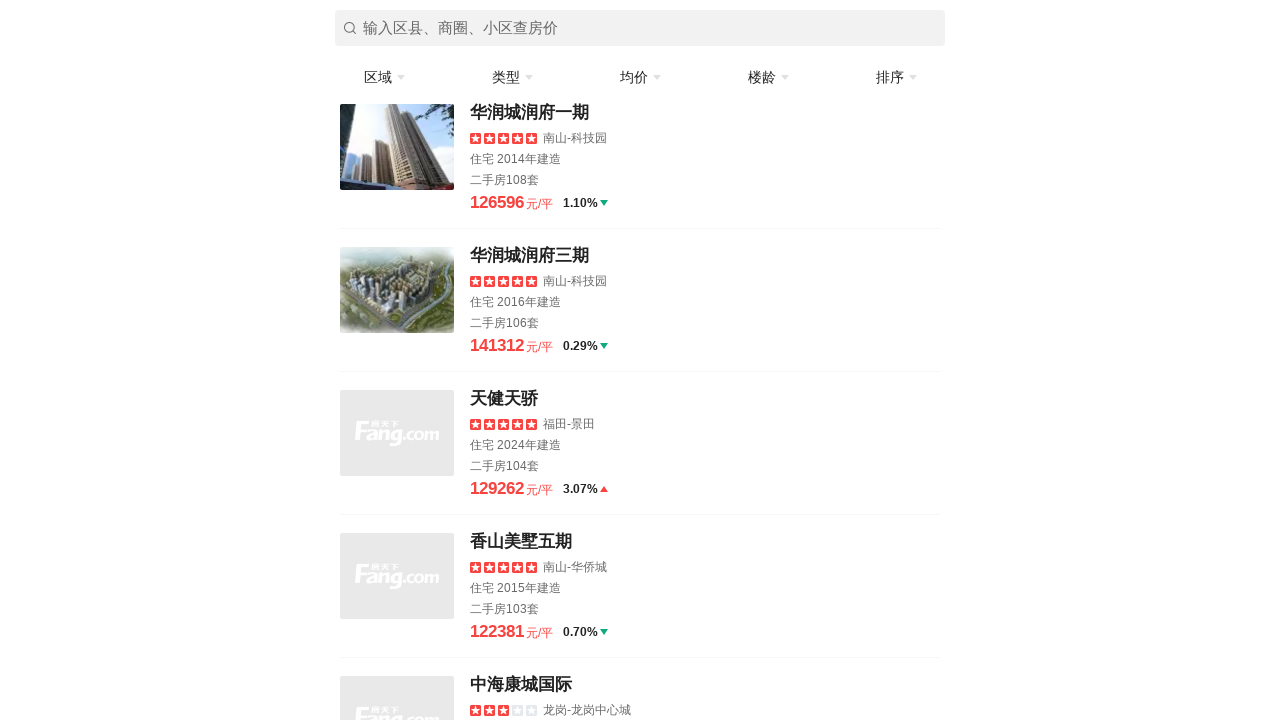

Pressed PageDown to scroll and load more real estate pricing content
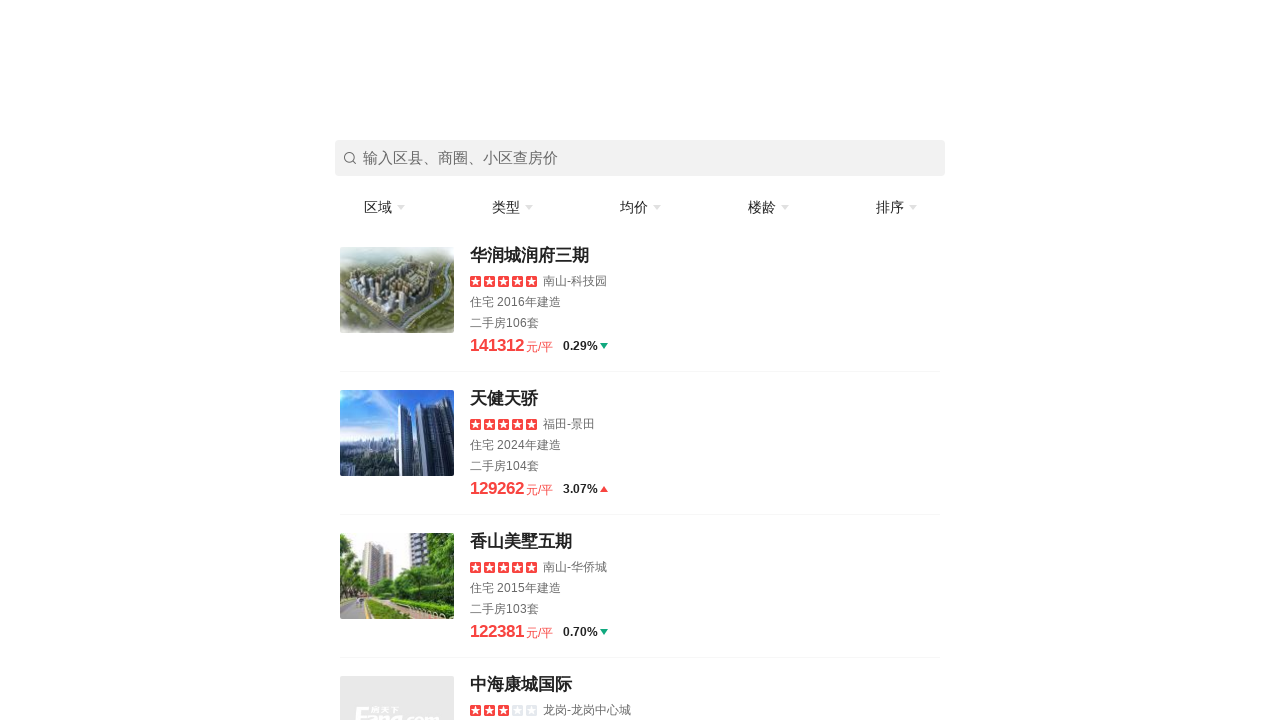

Waited 1 second for content to load
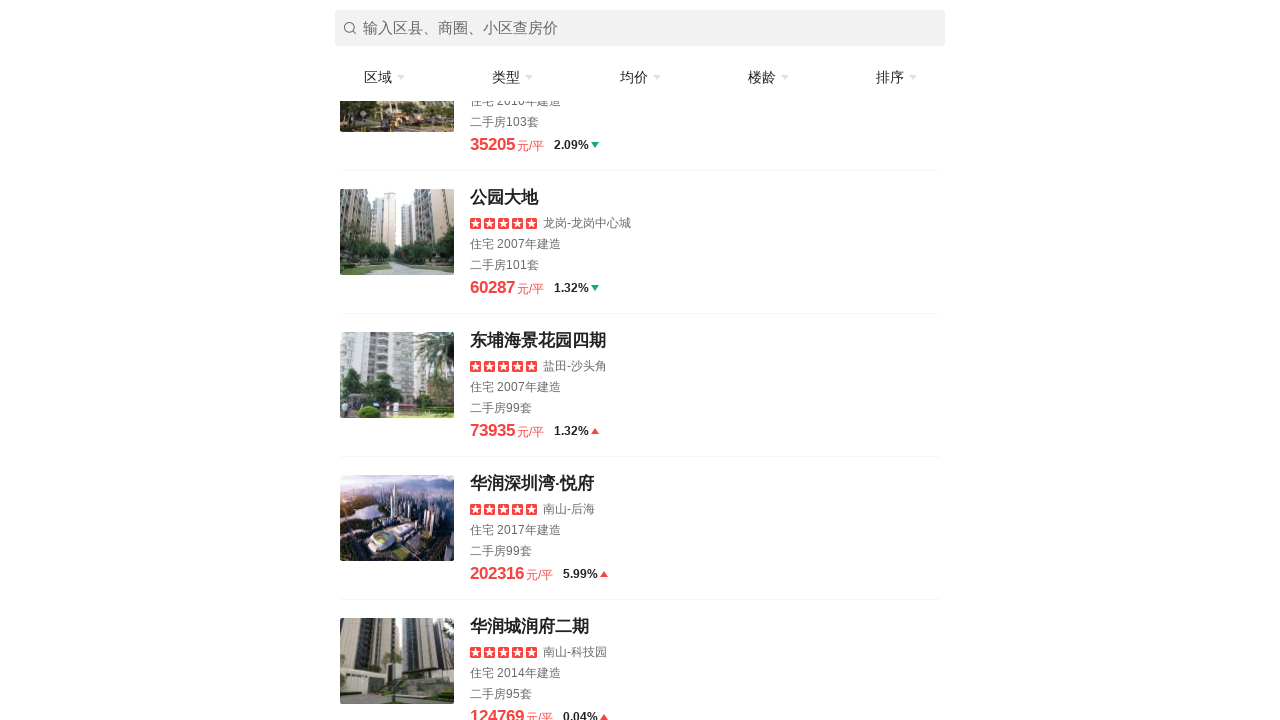

Pressed PageDown to scroll and load more real estate pricing content
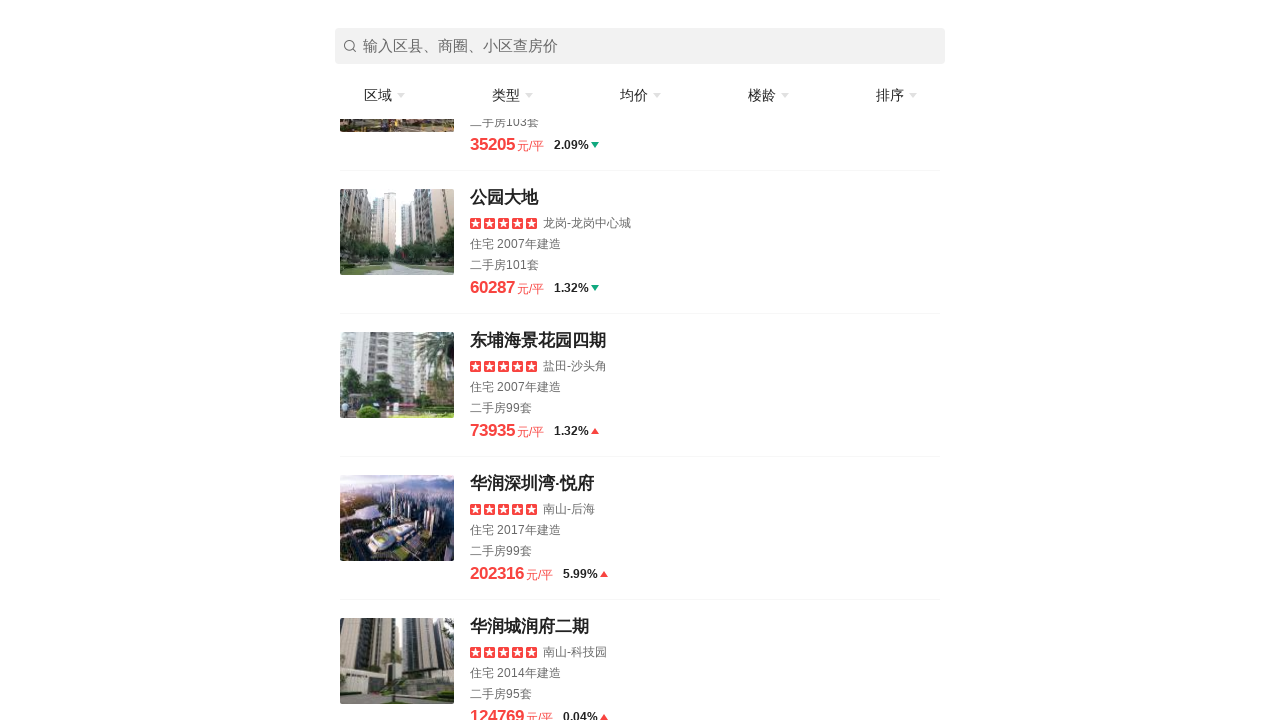

Waited 1 second for content to load
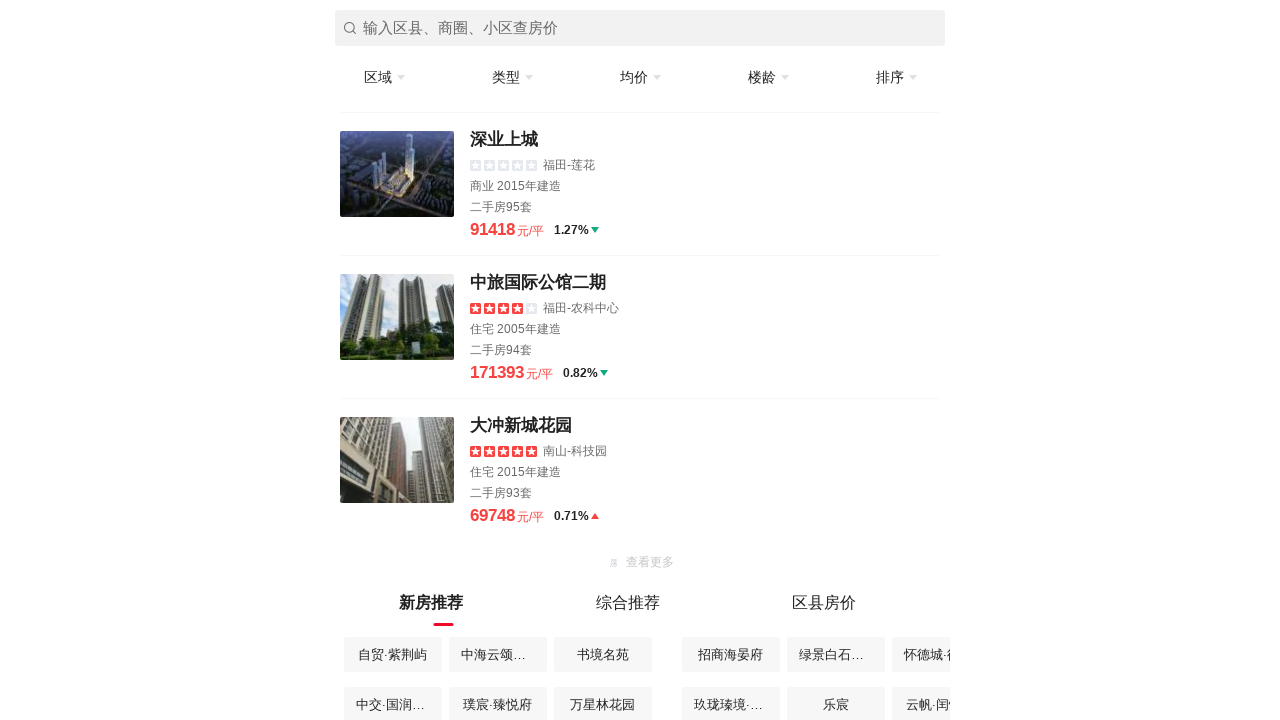

Pressed PageDown to scroll and load more real estate pricing content
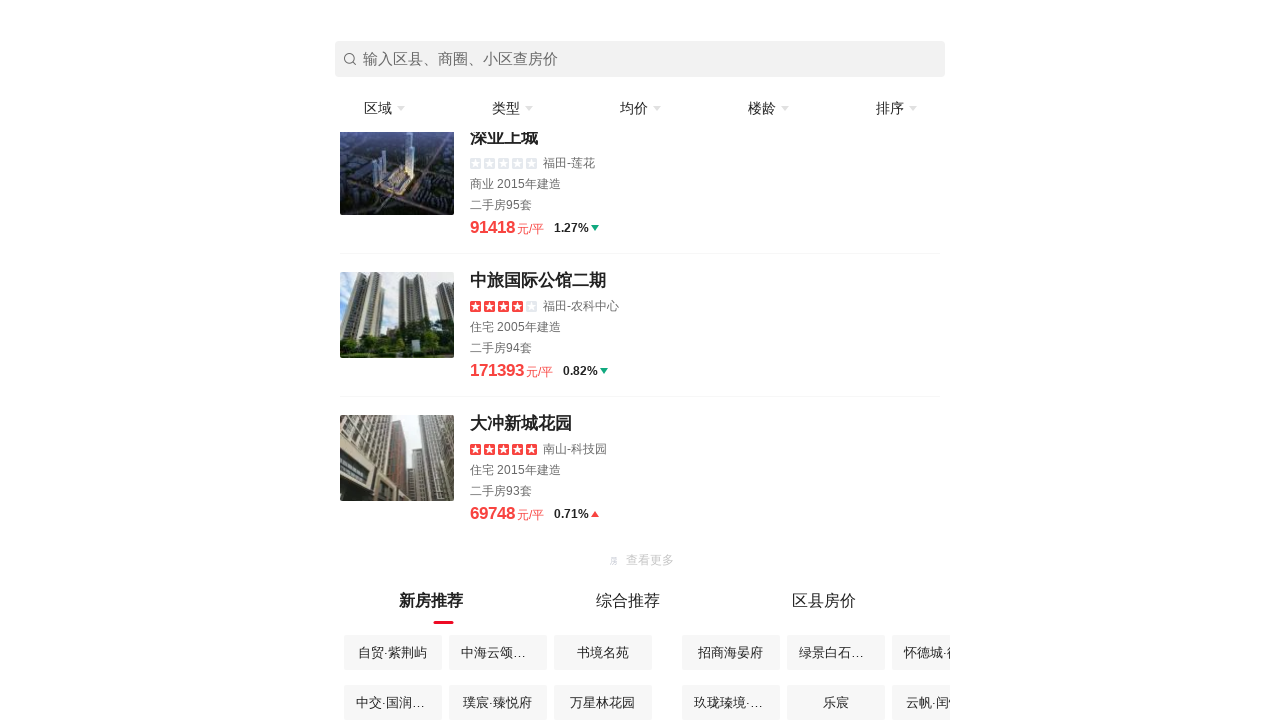

Waited 1 second for content to load
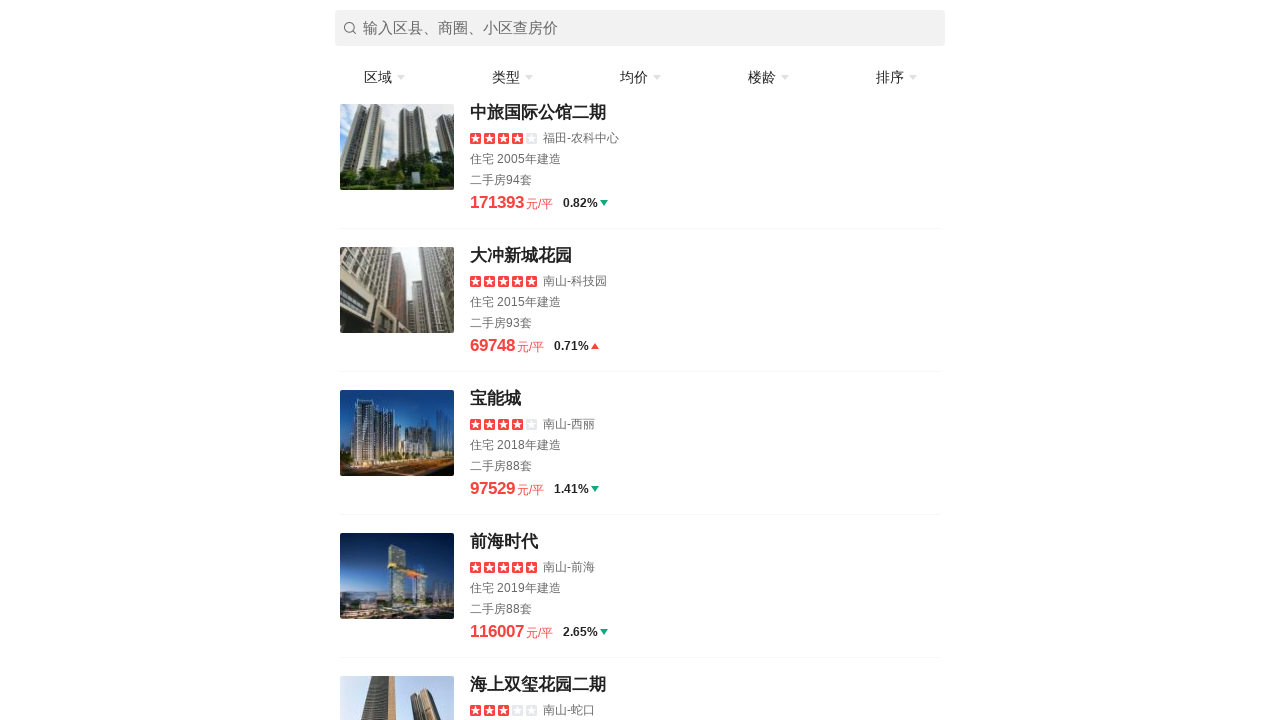

Pressed PageDown to scroll and load more real estate pricing content
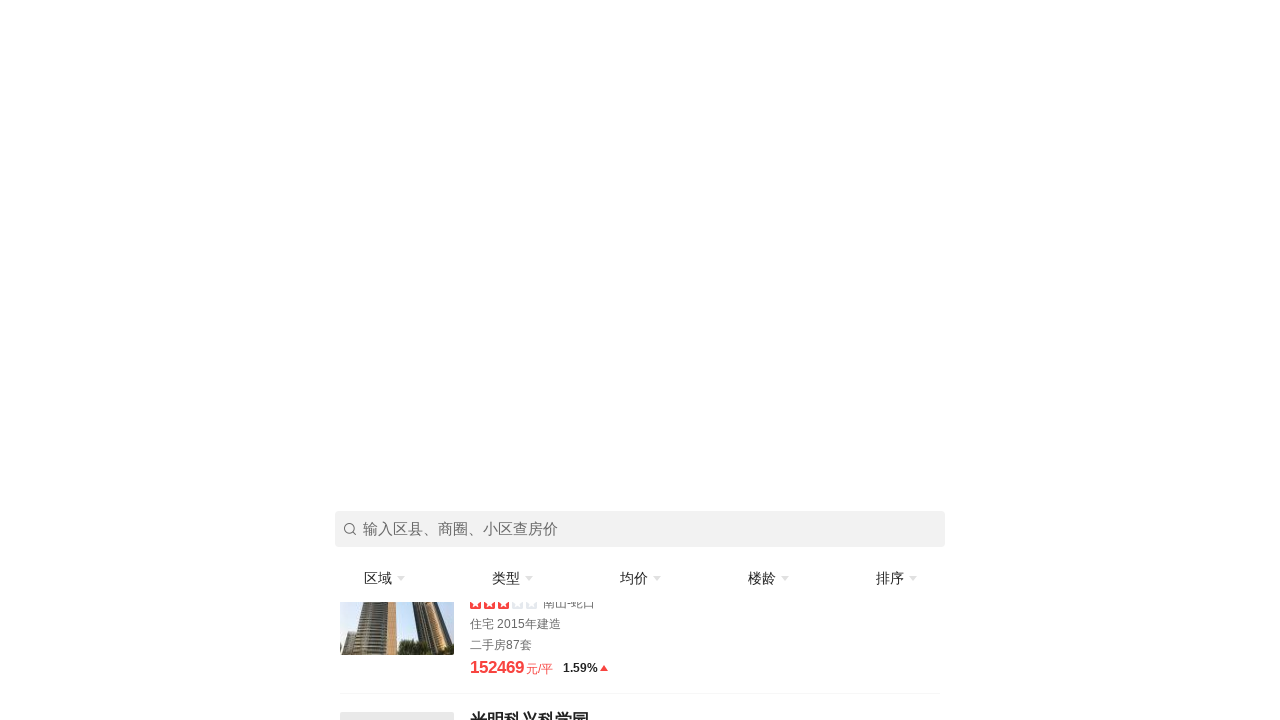

Waited 1 second for content to load
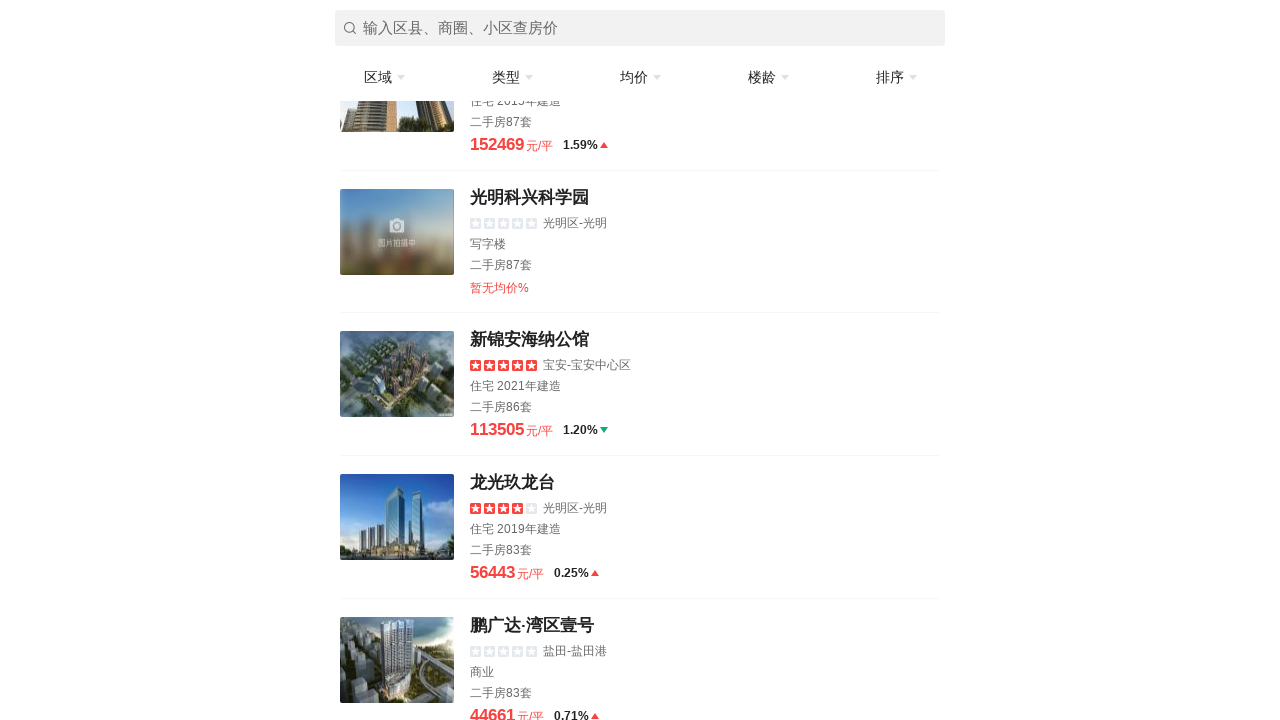

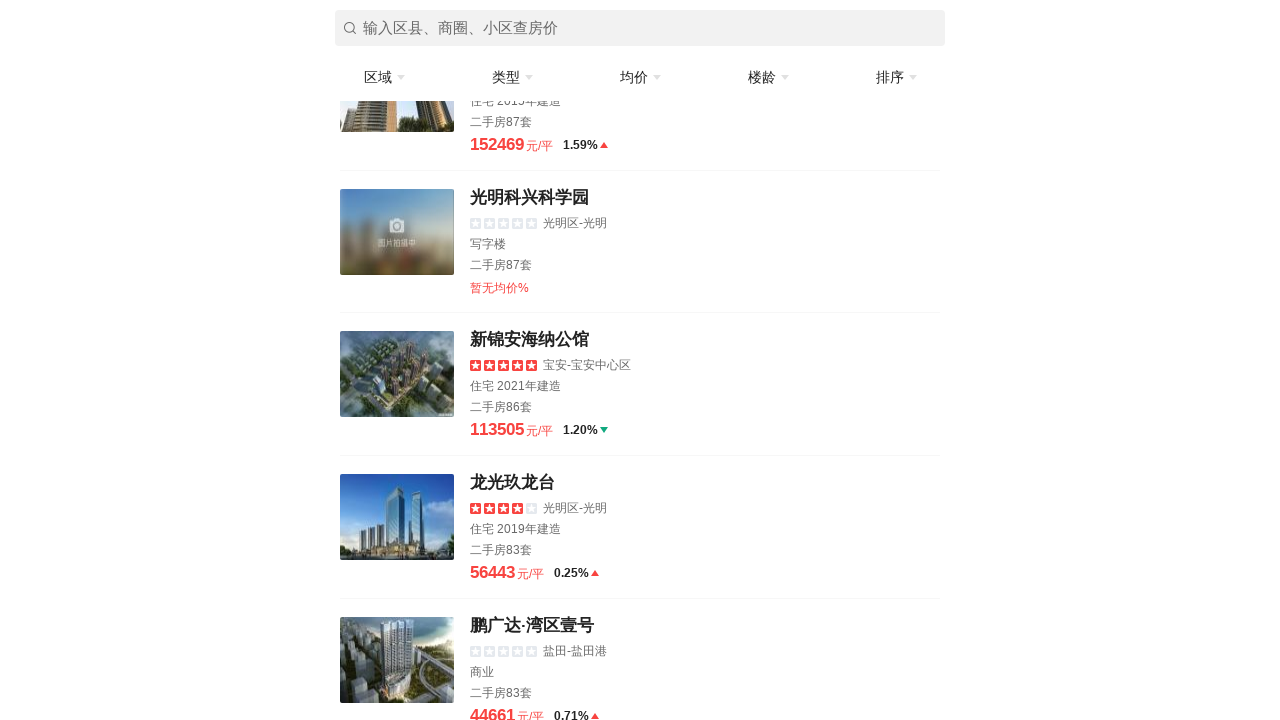